Tests the horizontal slider functionality by navigating to the slider page and dragging the slider control to the right

Starting URL: http://the-internet.herokuapp.com

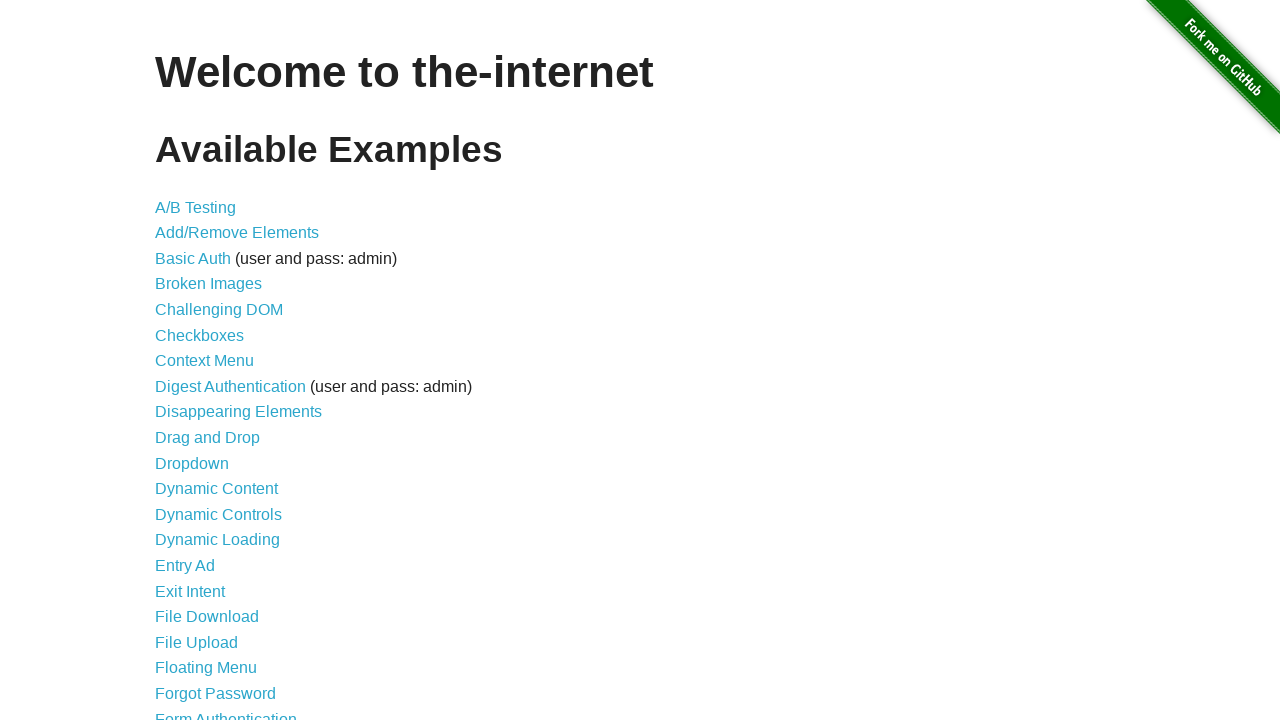

Clicked on Horizontal Slider link (24th item in the list) at (214, 361) on xpath=//ul/li[24]/a
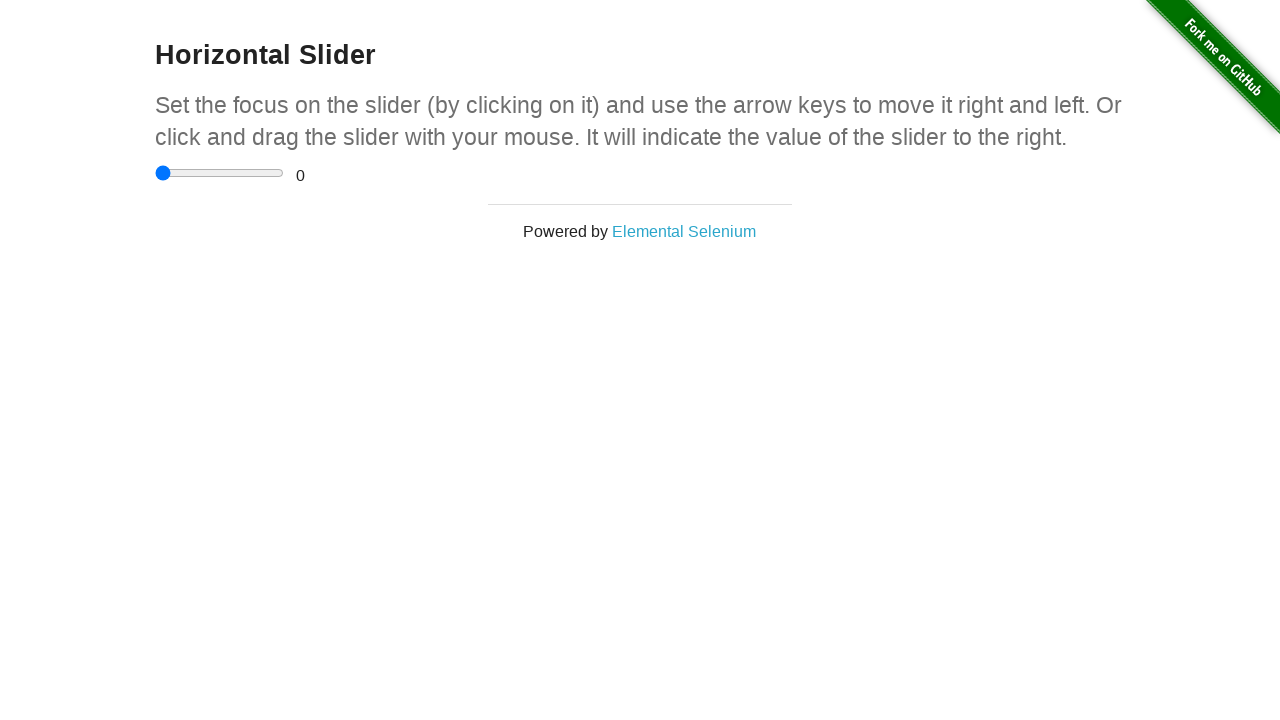

Slider page loaded and slider element is visible
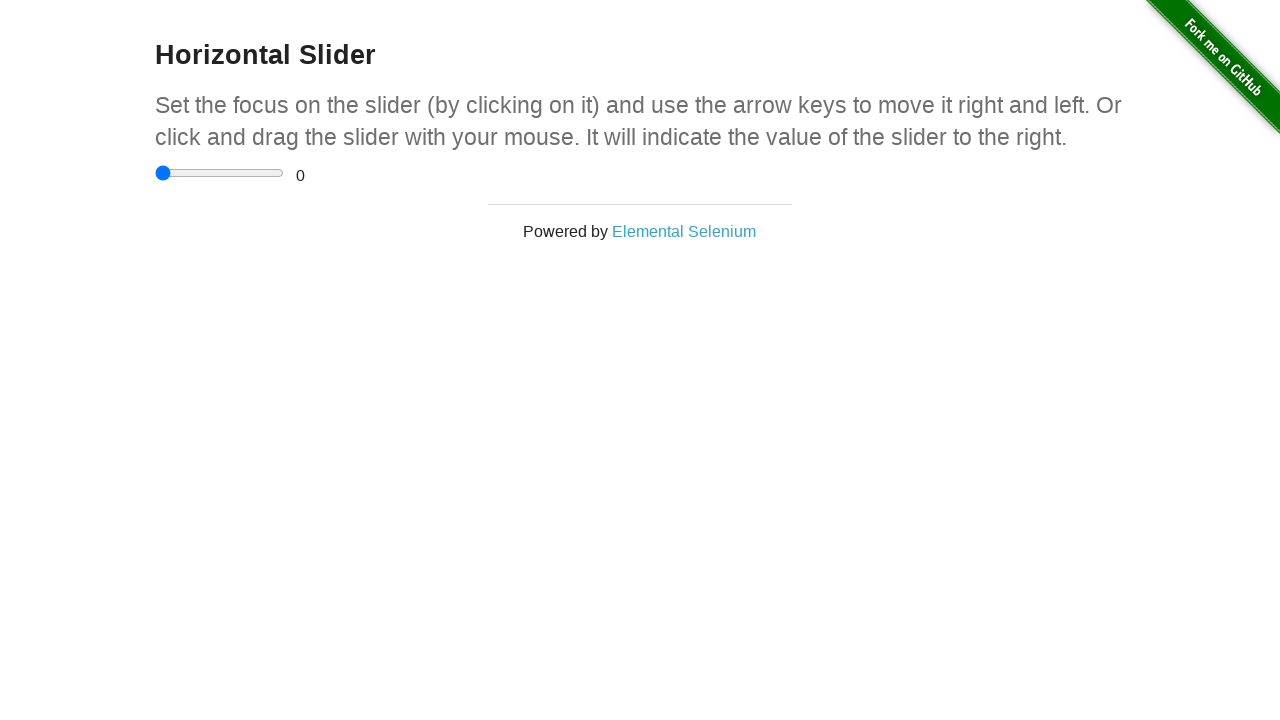

Located the slider input element
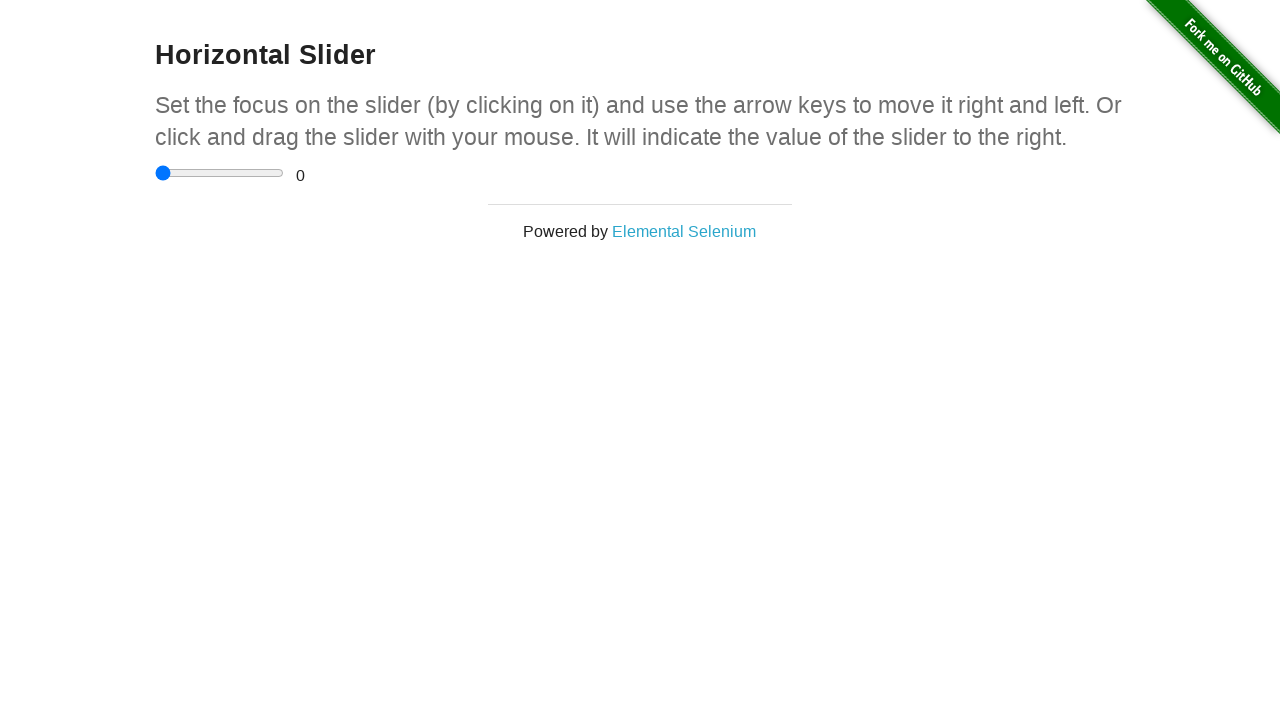

Retrieved bounding box coordinates of the slider
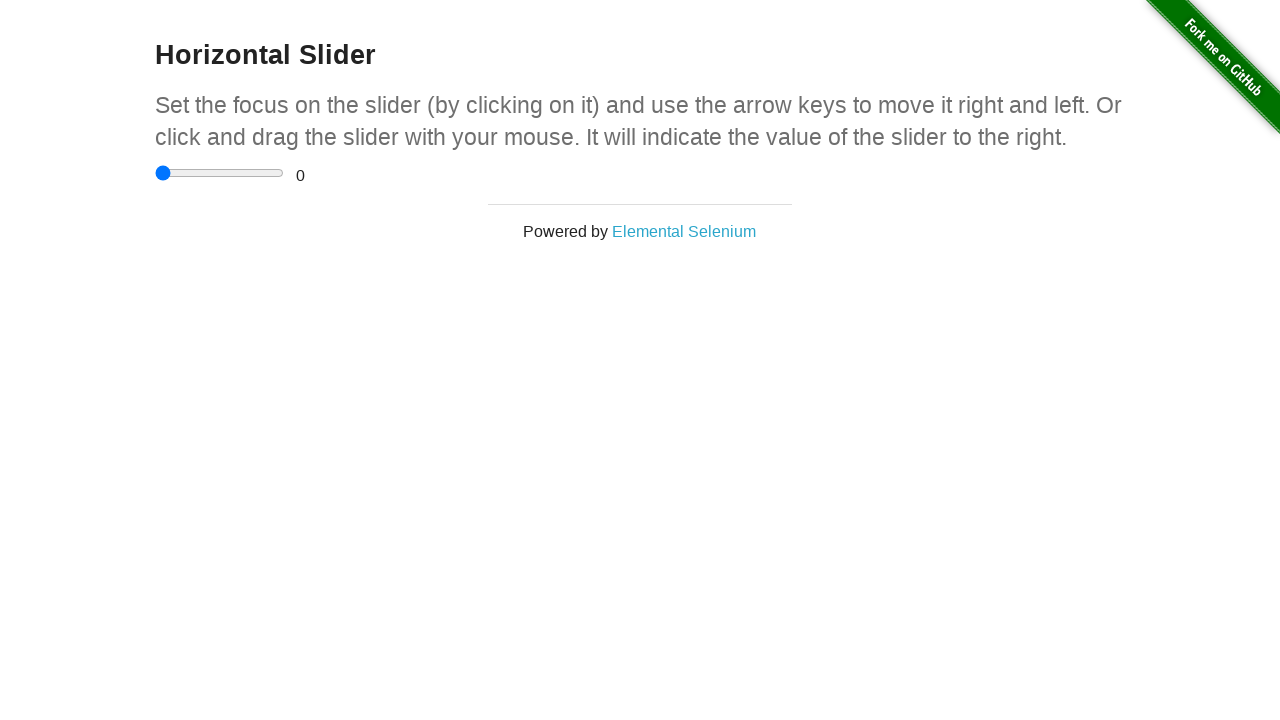

Moved mouse to the center of the slider at (220, 173)
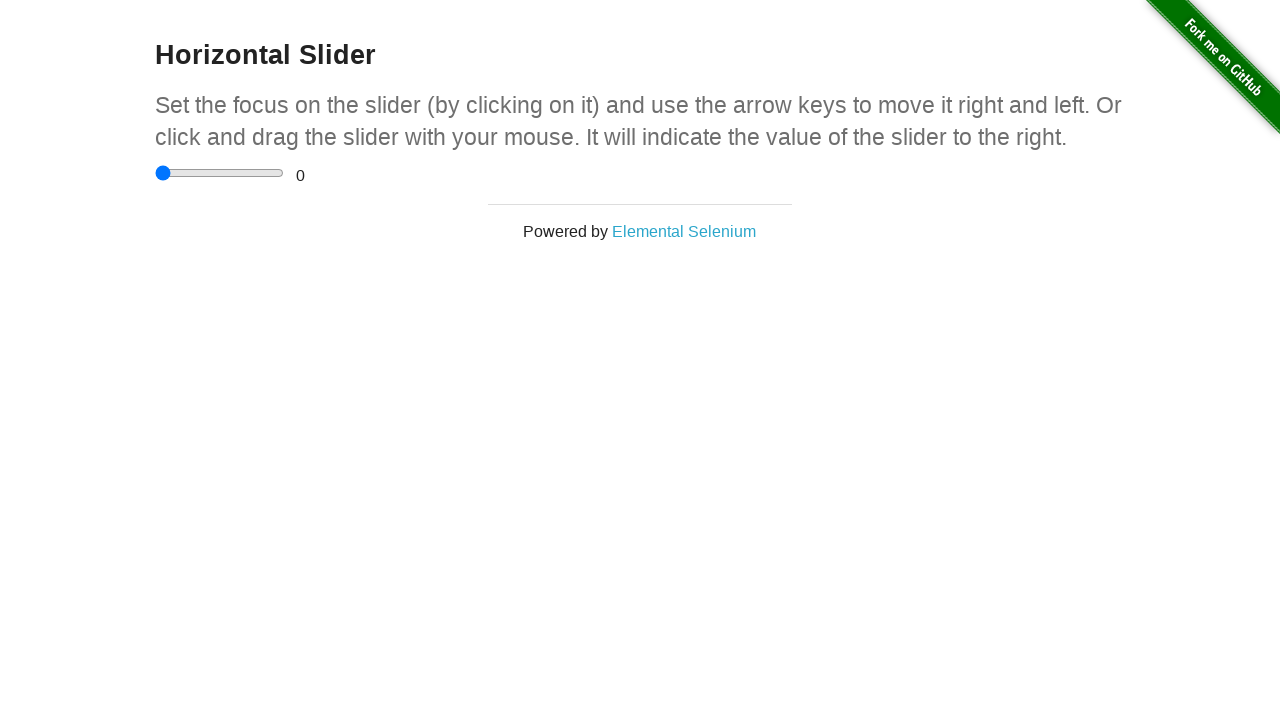

Pressed mouse button down on the slider at (220, 173)
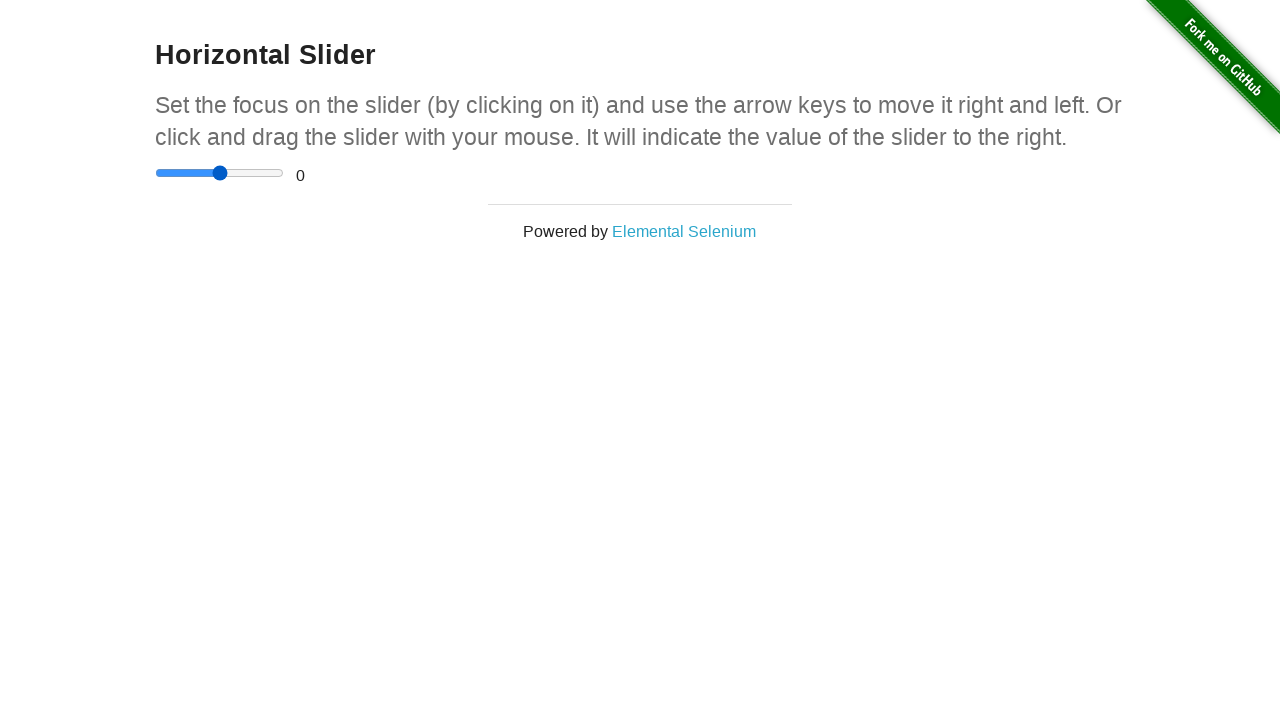

Dragged slider to the right by 30 pixels at (250, 173)
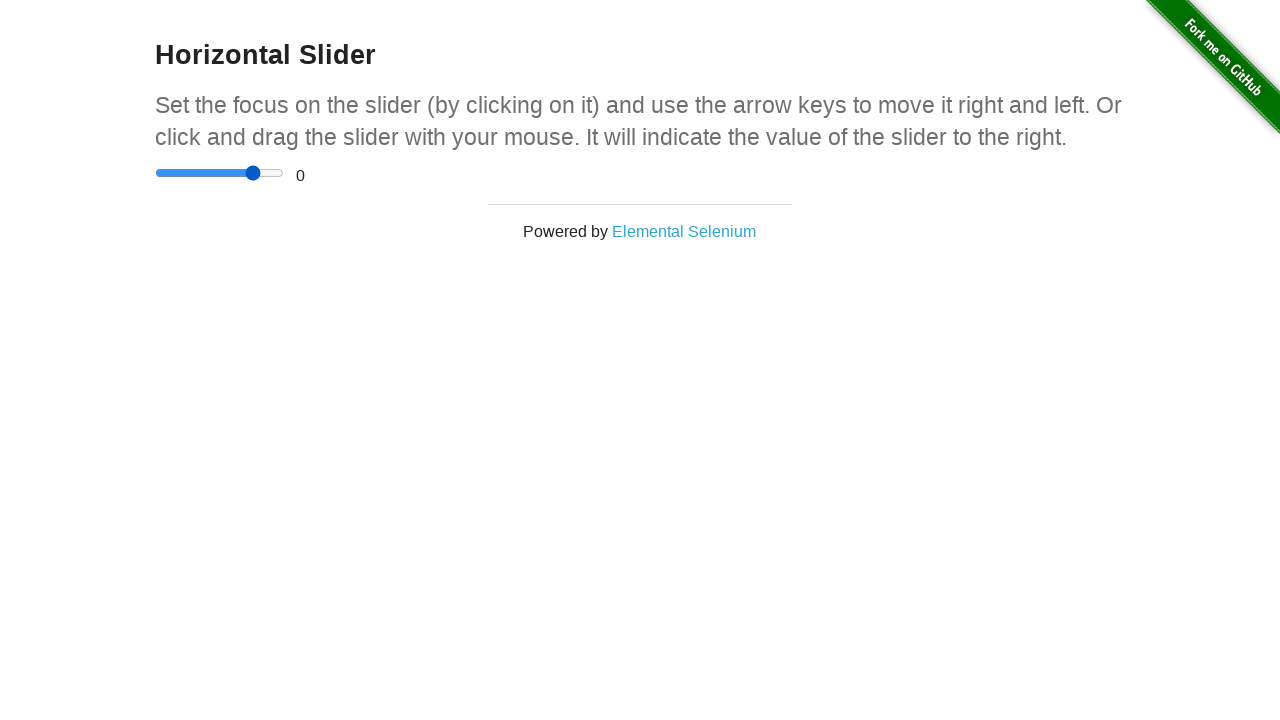

Released mouse button to complete slider drag operation at (250, 173)
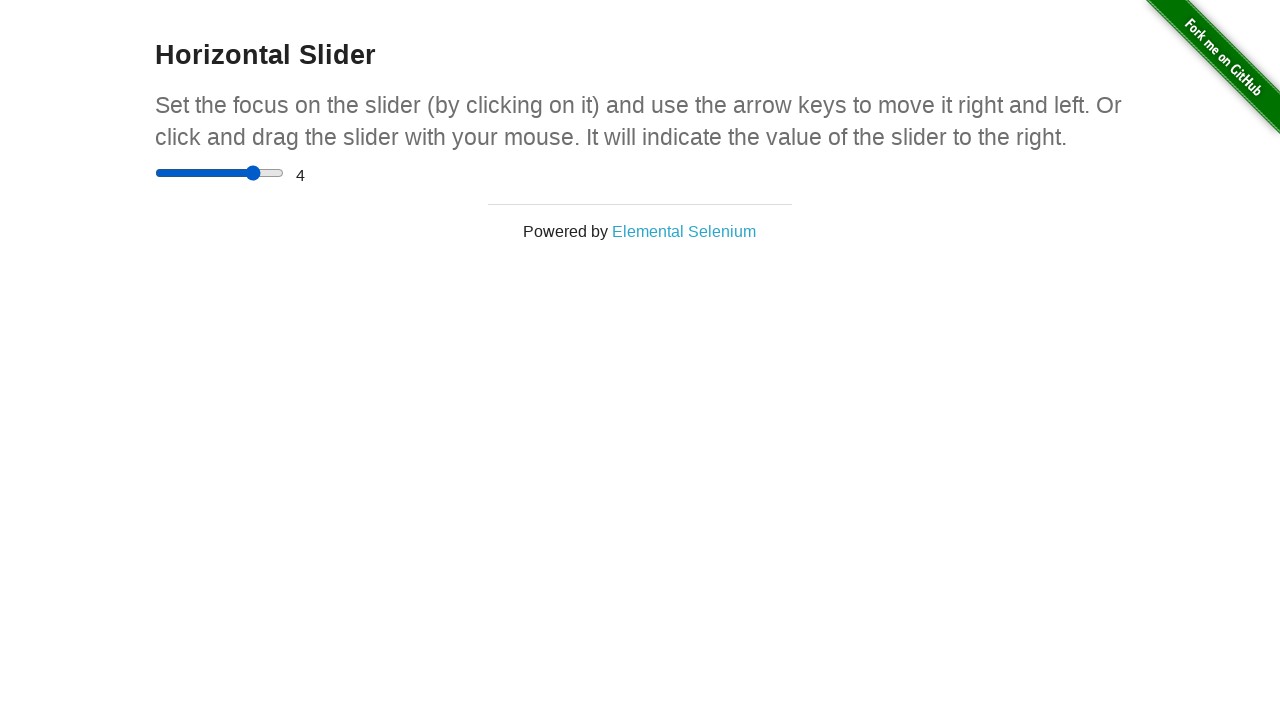

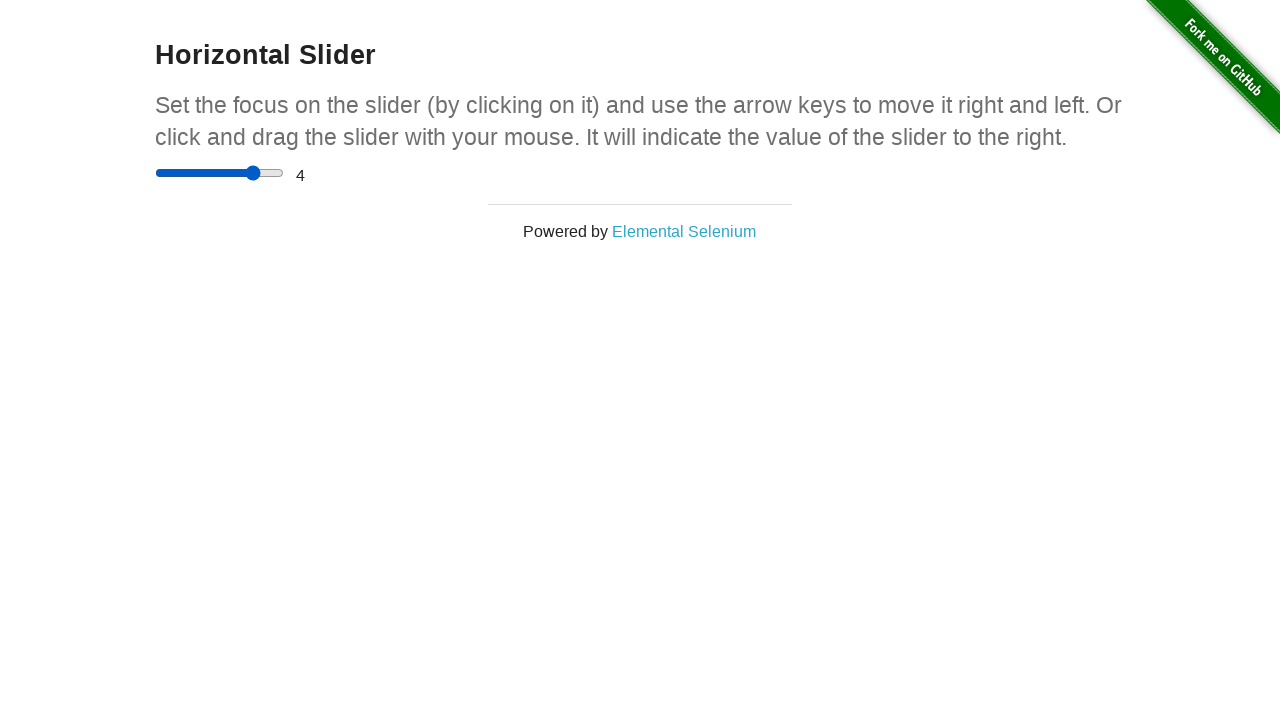